Tests keyboard shortcuts by performing a Ctrl+A (select all) key combination on the practice page

Starting URL: https://letskodeit.teachable.com/p/practice

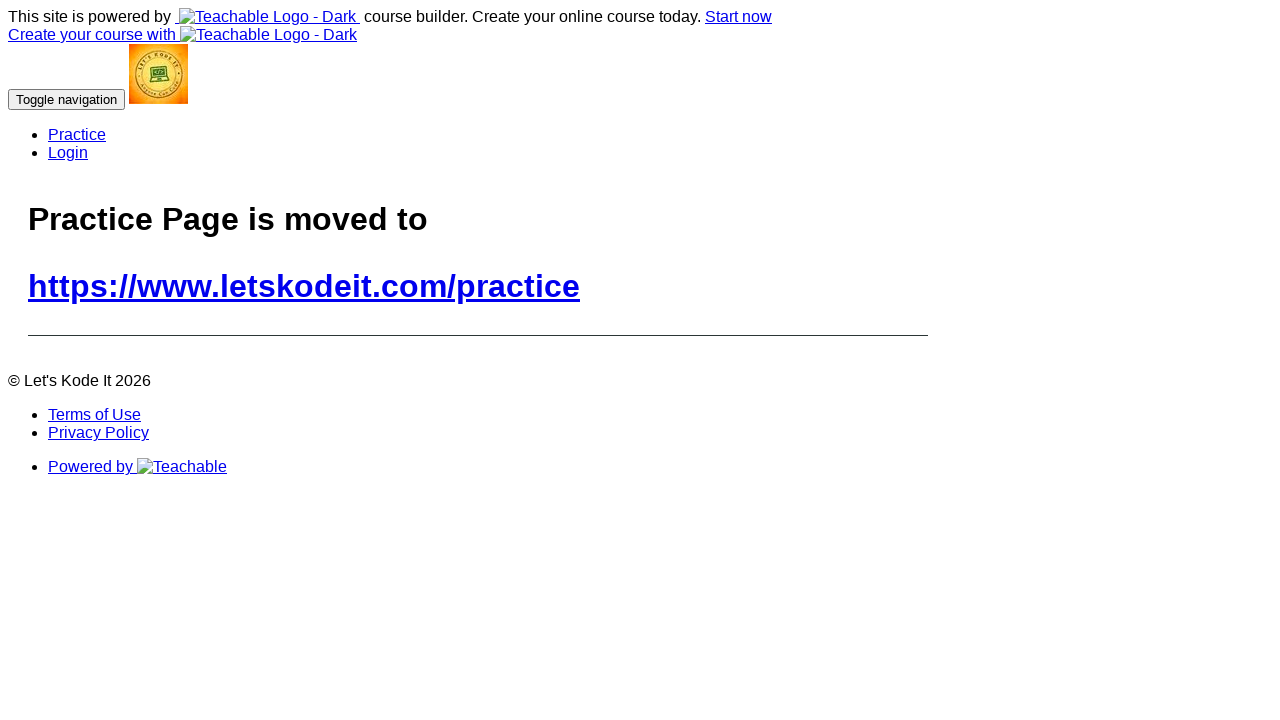

Navigated to practice page
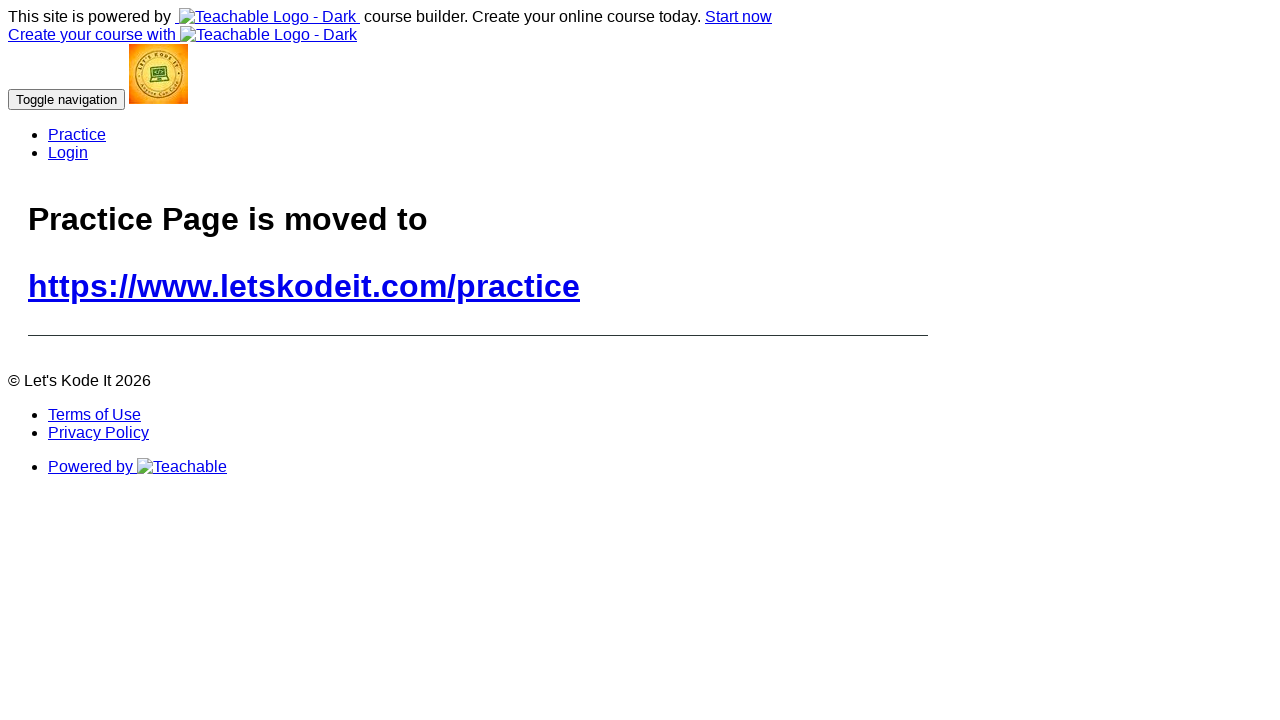

Pressed Ctrl+A to select all content
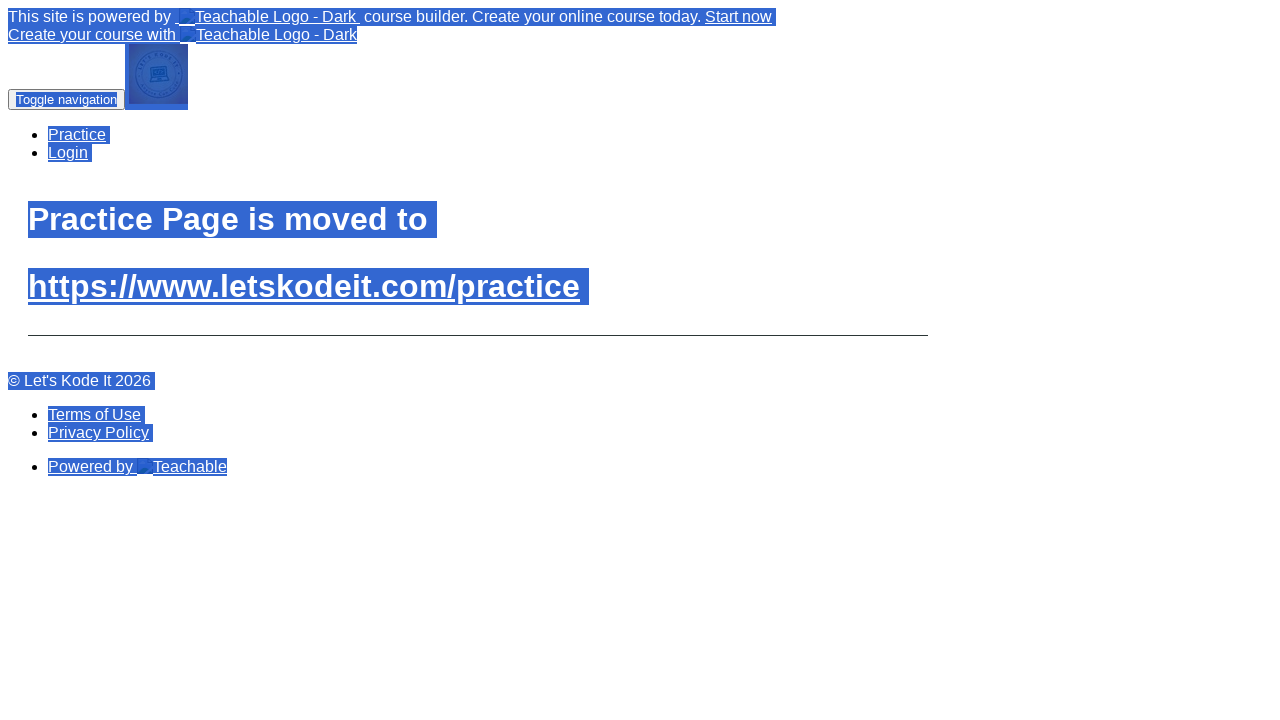

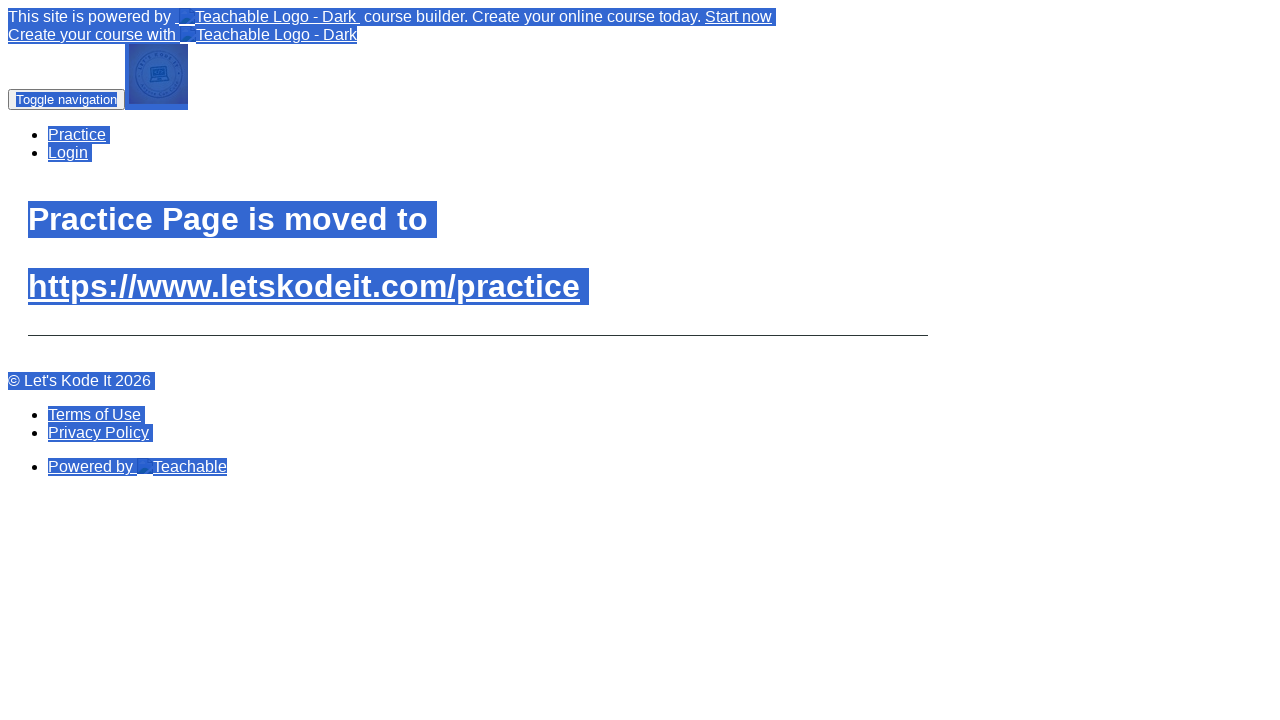